Tests a progress bar functionality by clicking a button to start the progress and waiting for it to reach 100%

Starting URL: http://demo.automationtesting.in/ProgressBar.html

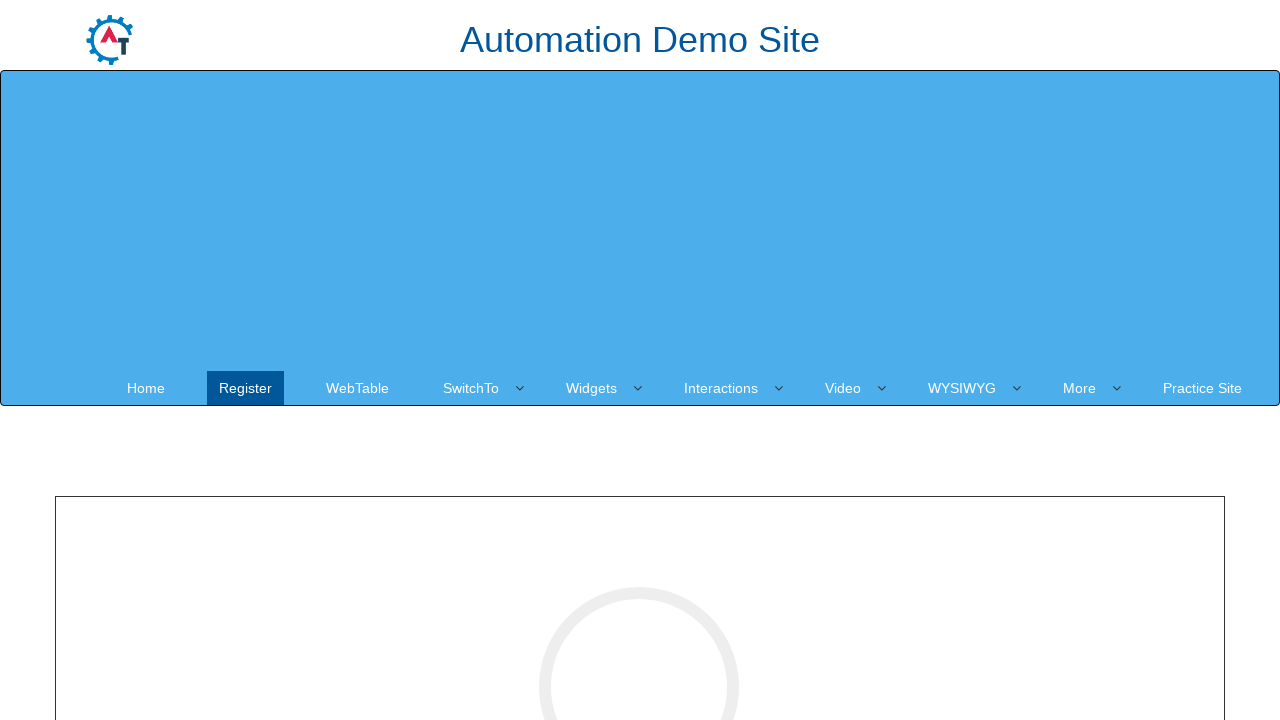

Navigated to progress bar demo page
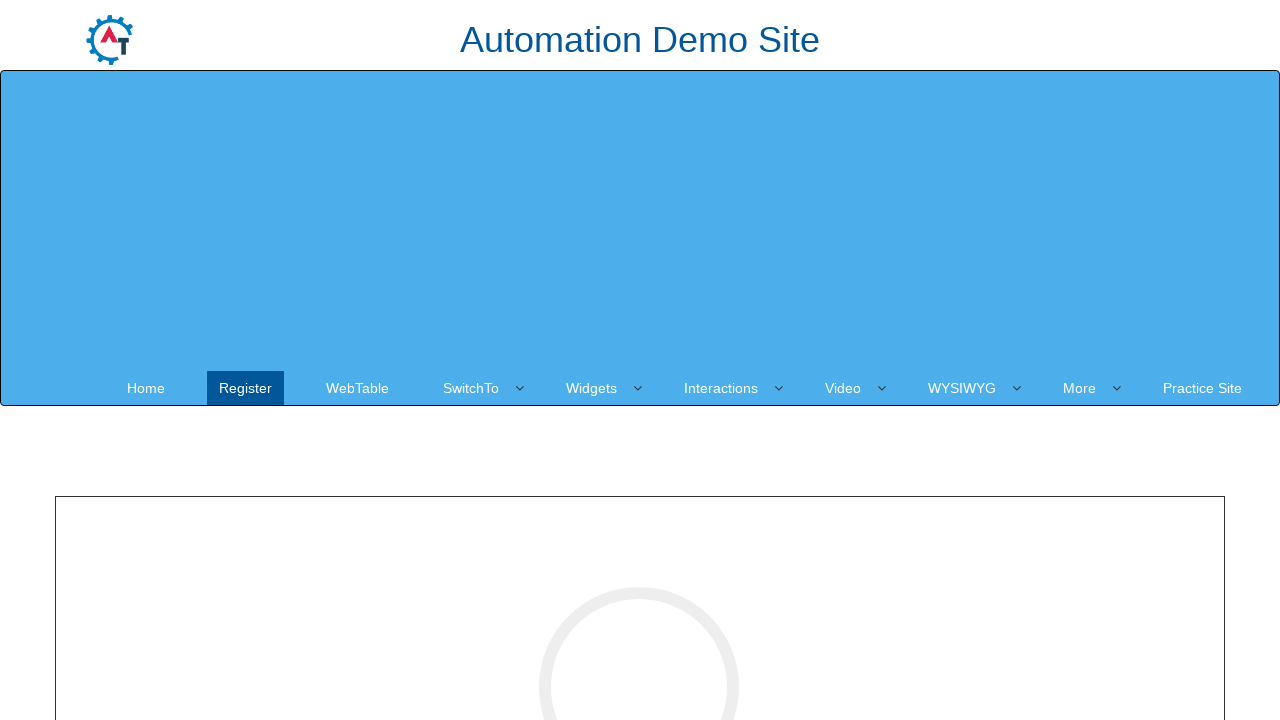

Clicked button to start progress bar at (640, 361) on #cricle-btn
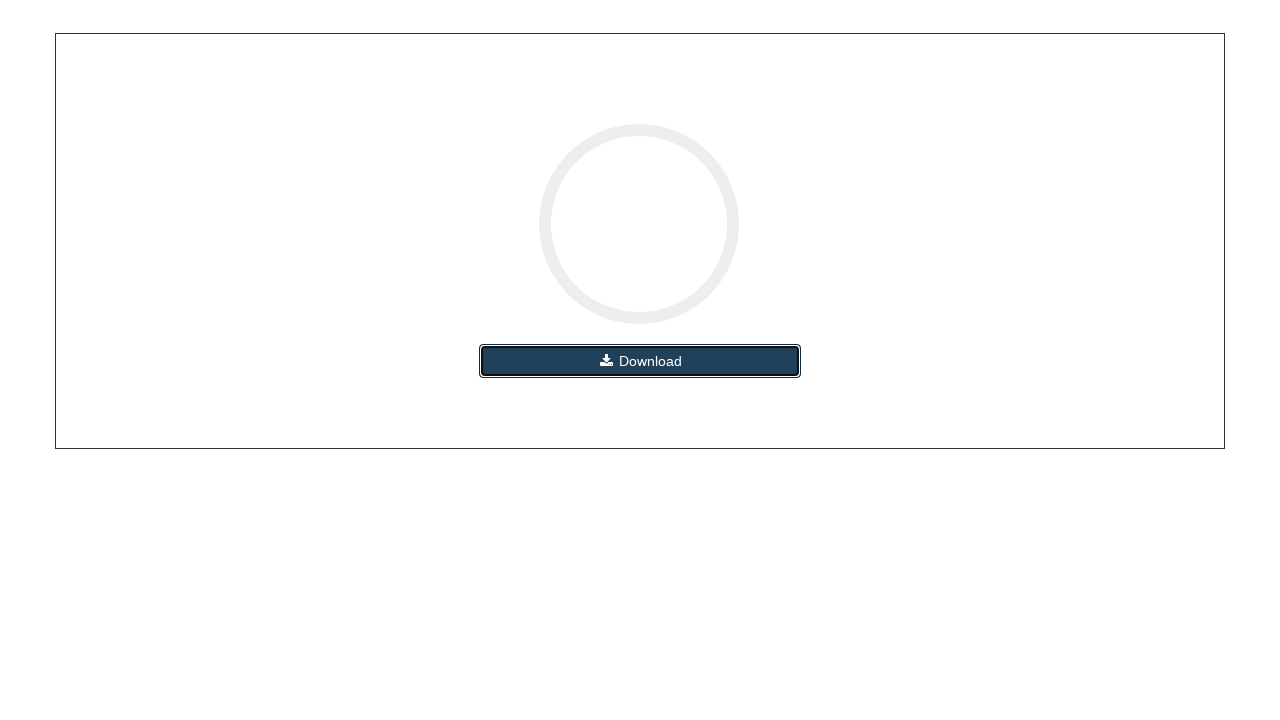

Progress bar reached 100%
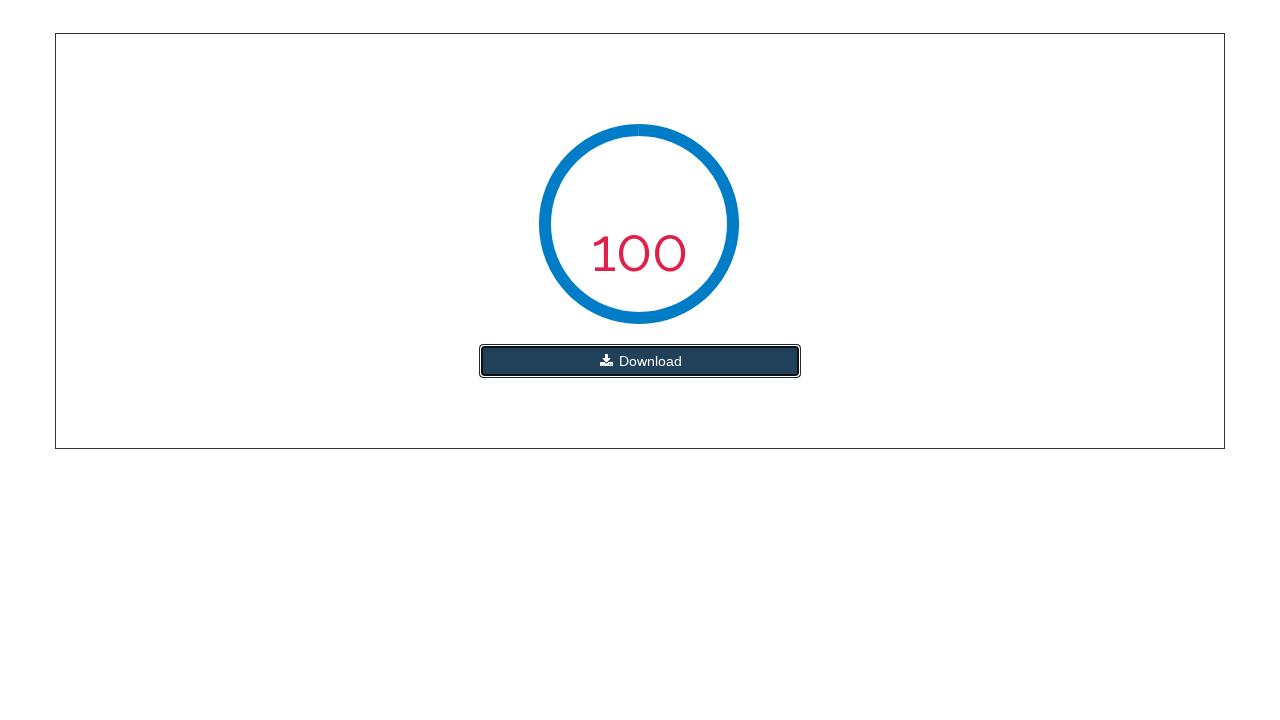

Located 100% element on page
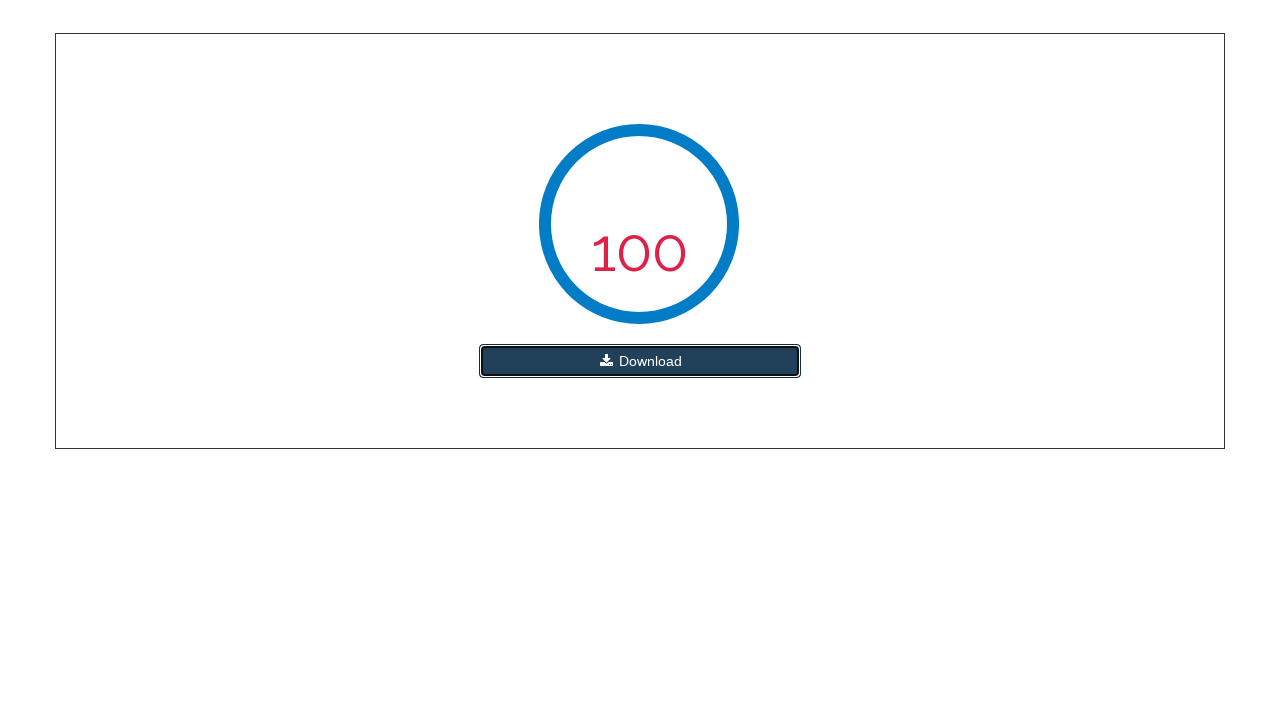

Verified 100% element is visible
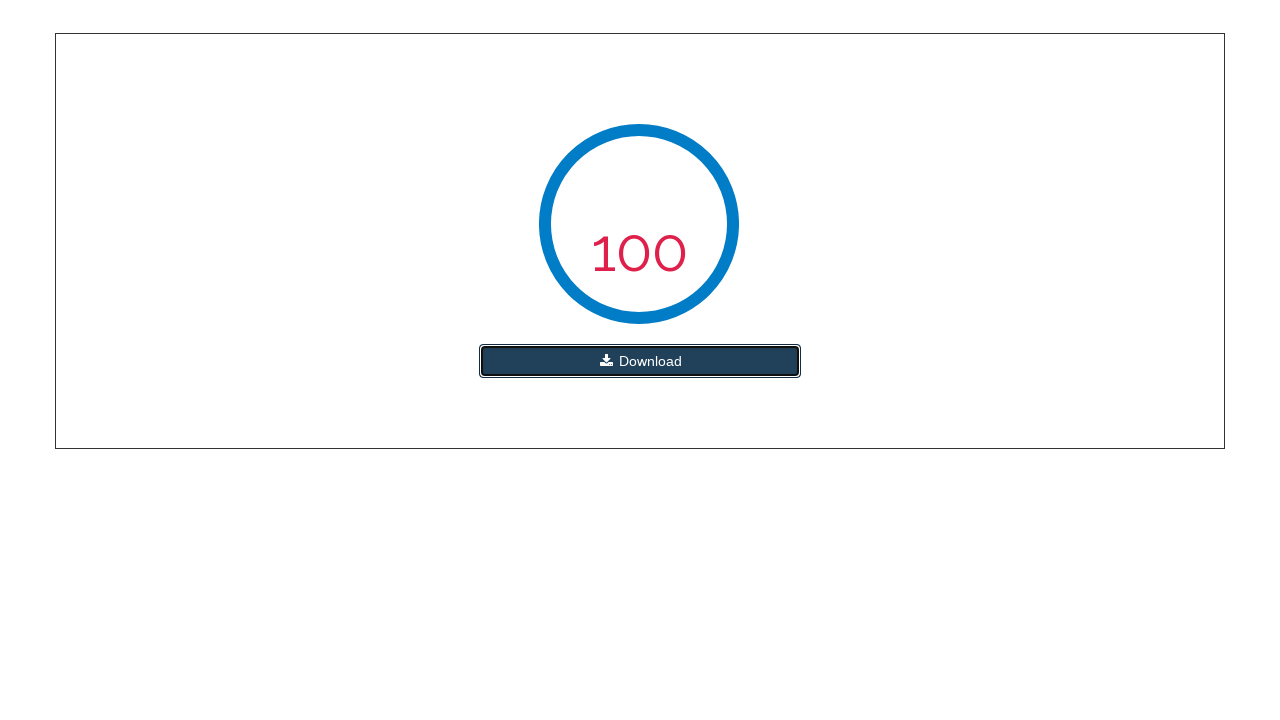

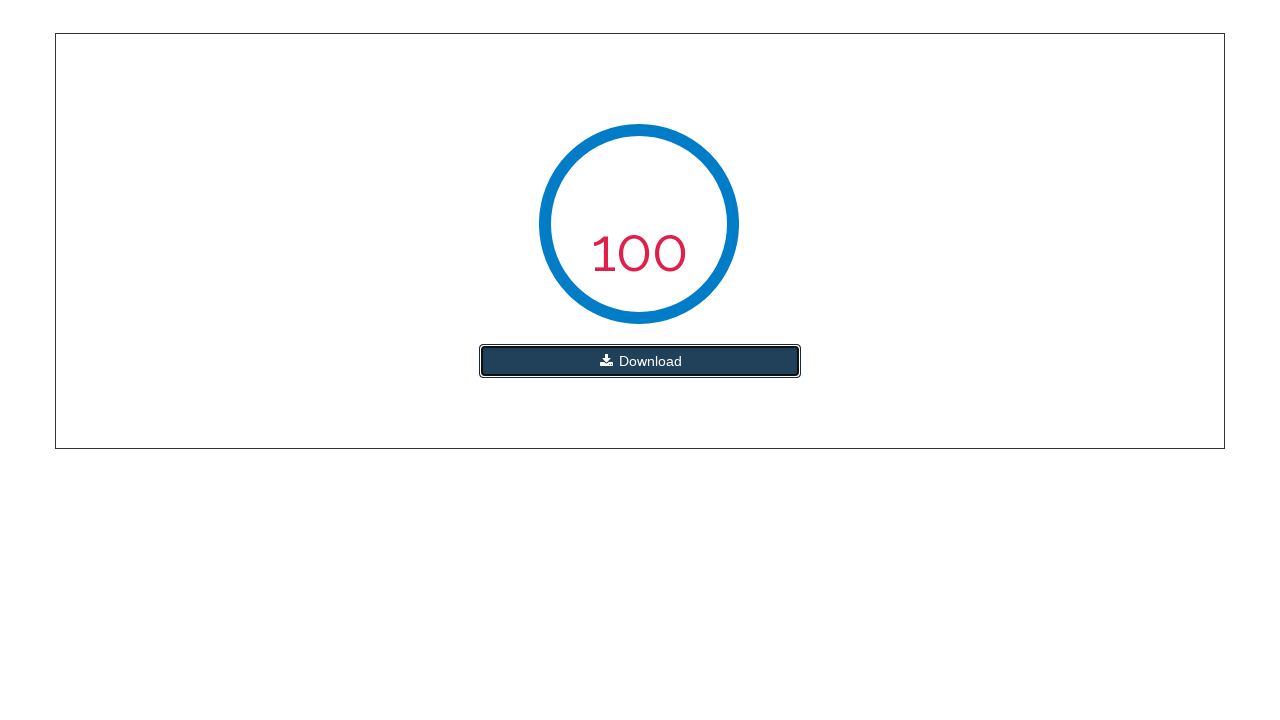